Tests that the Gündem (Agenda) page loads correctly and contains the expected heading with "gündem" text

Starting URL: https://egundem.com/gundem

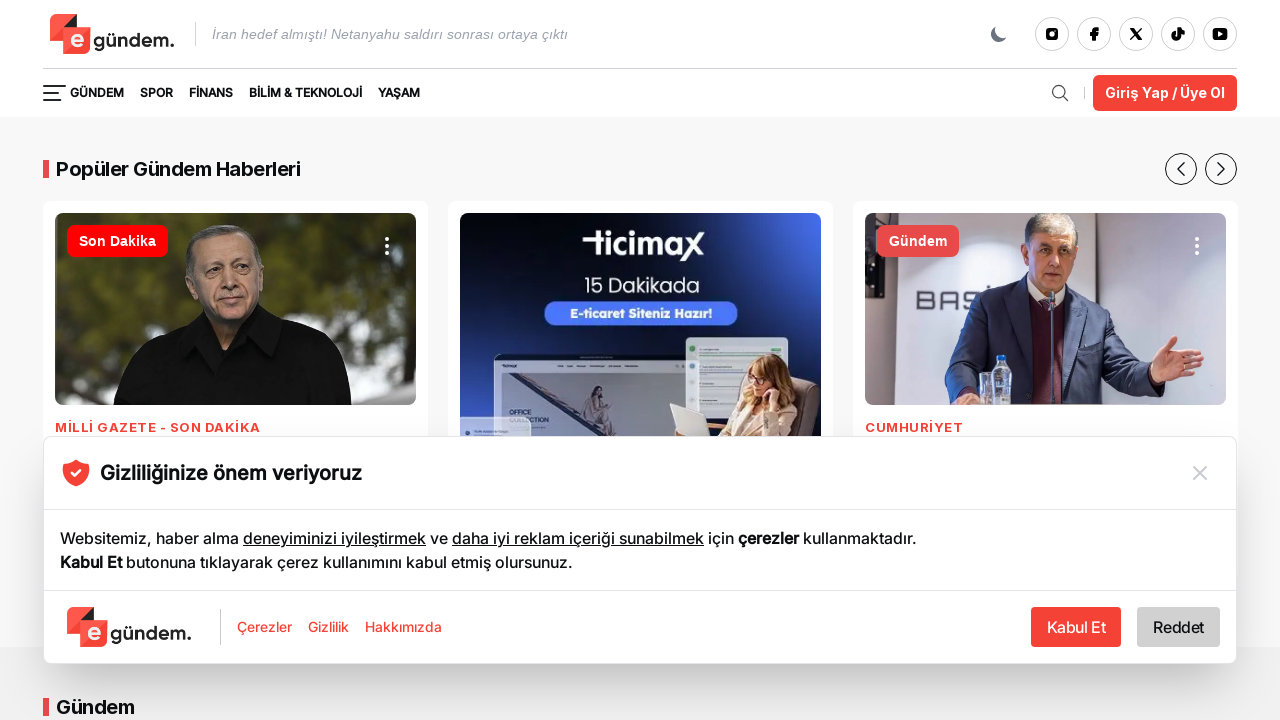

Waited for heading element (h1 or h2) to load on Gündem page
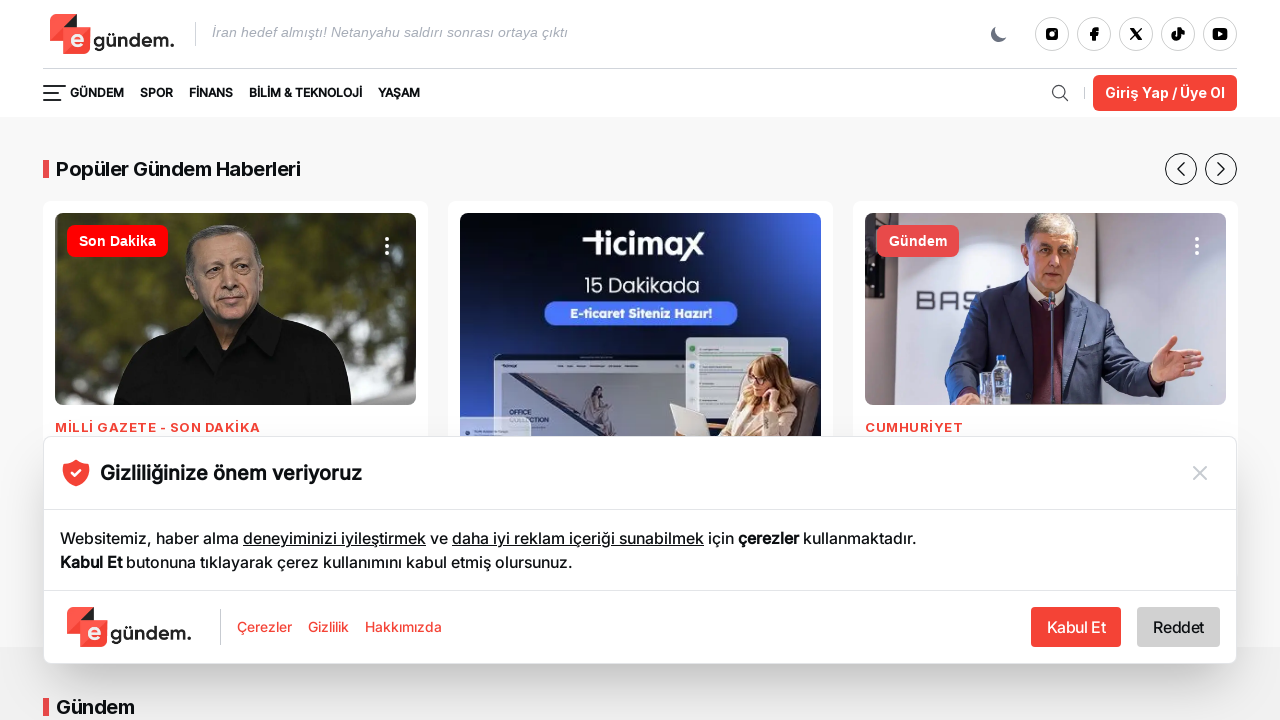

Located heading element on the page
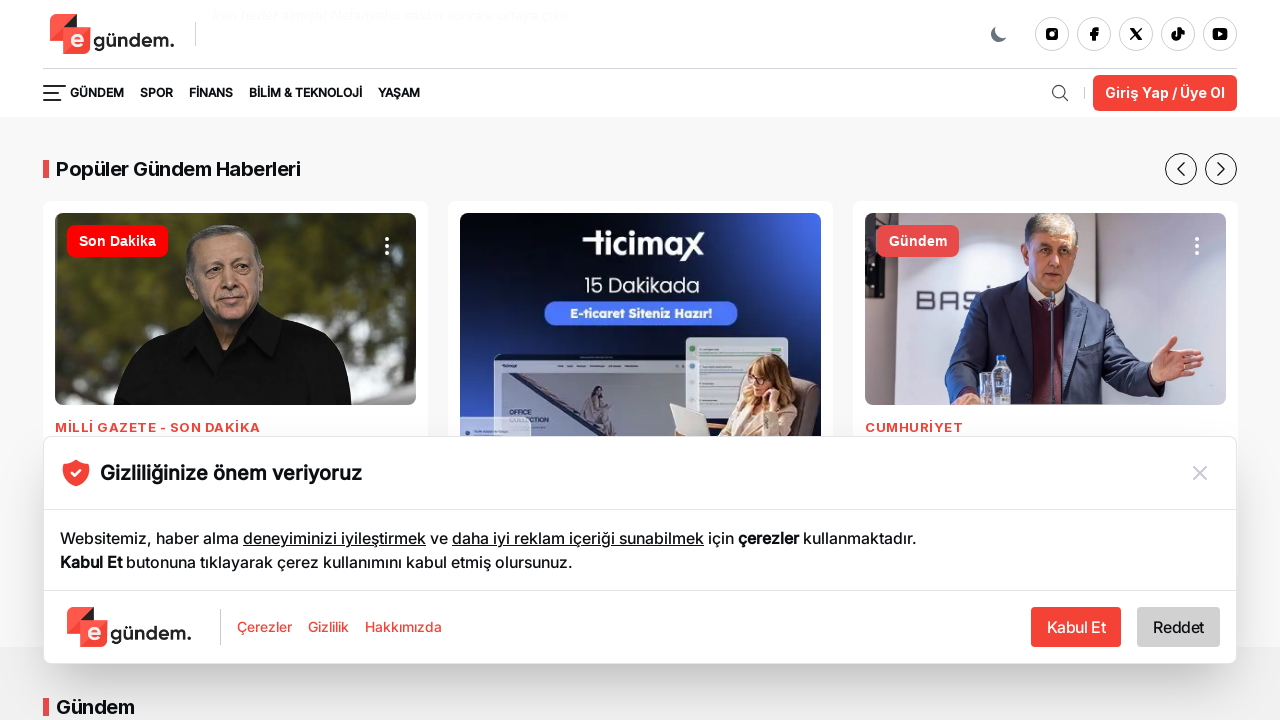

Verified that heading contains 'gündem' text (case-insensitive)
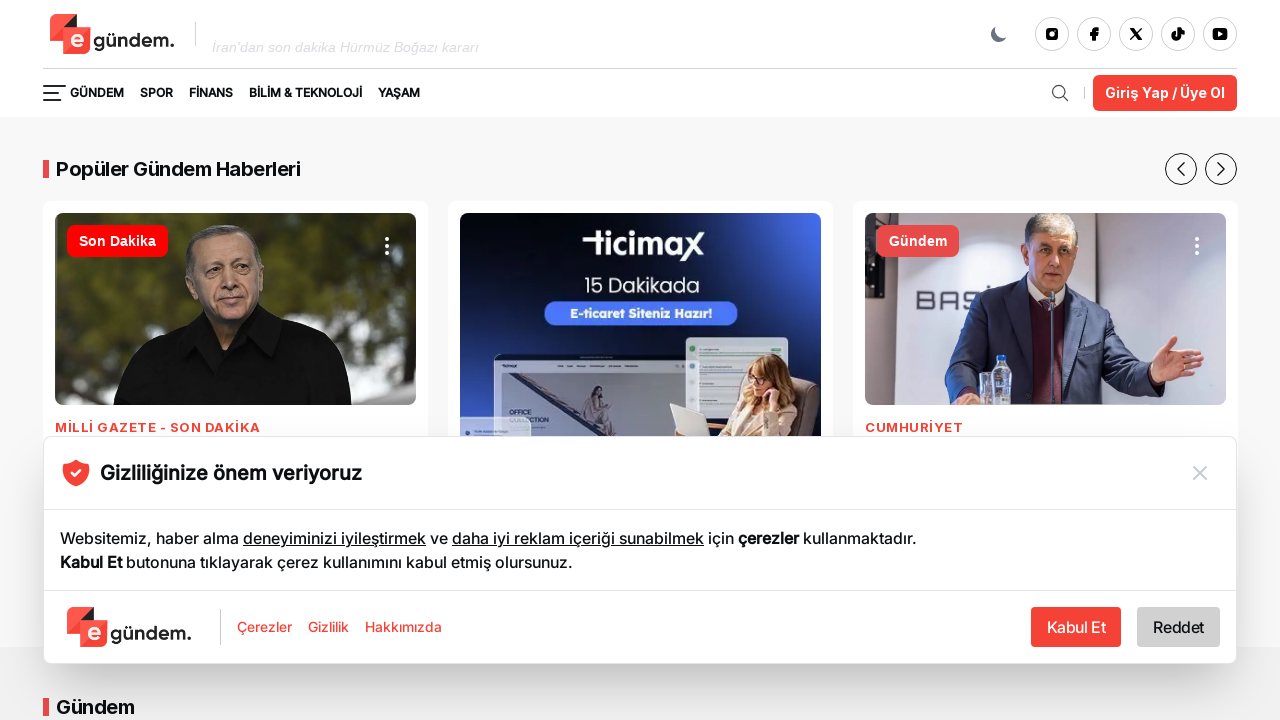

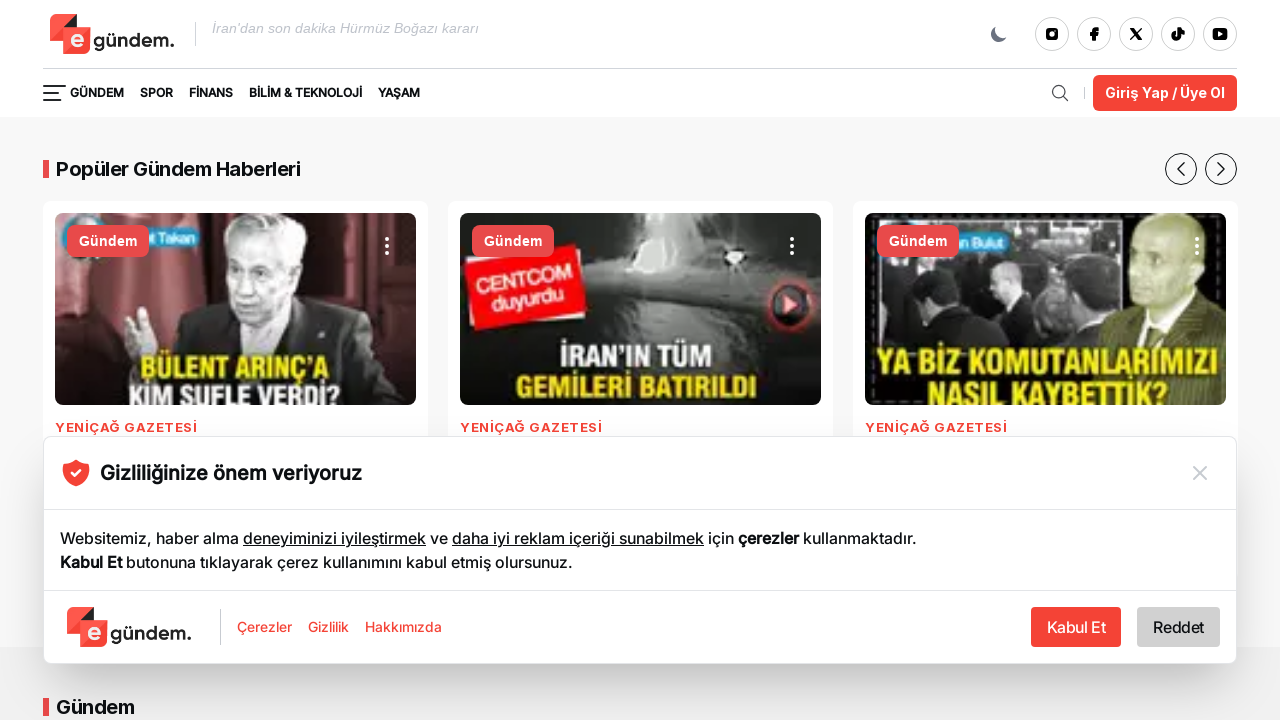